Tests JavaScript alert handling by interacting with different types of alerts (basic alert, confirm dialog, and prompt dialog) on the herokuapp demo site

Starting URL: http://the-internet.herokuapp.com/

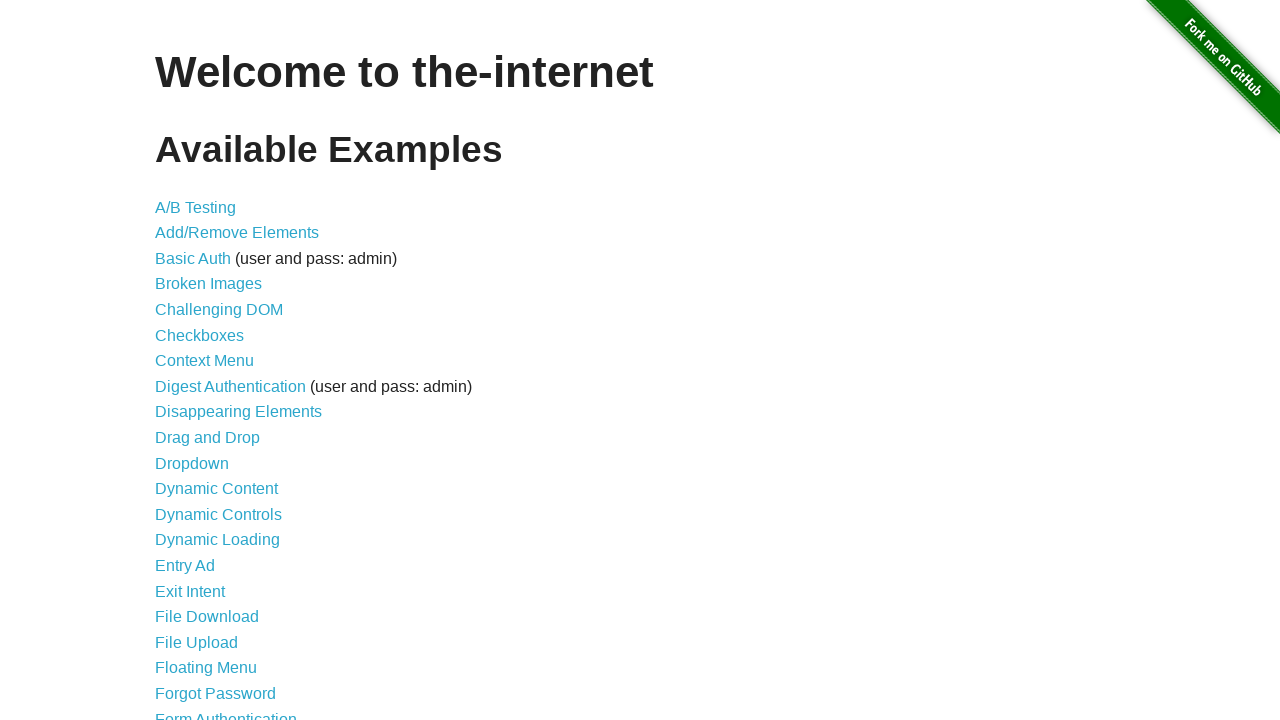

Clicked on JavaScript Alerts link at (214, 361) on text=JavaScript Alerts
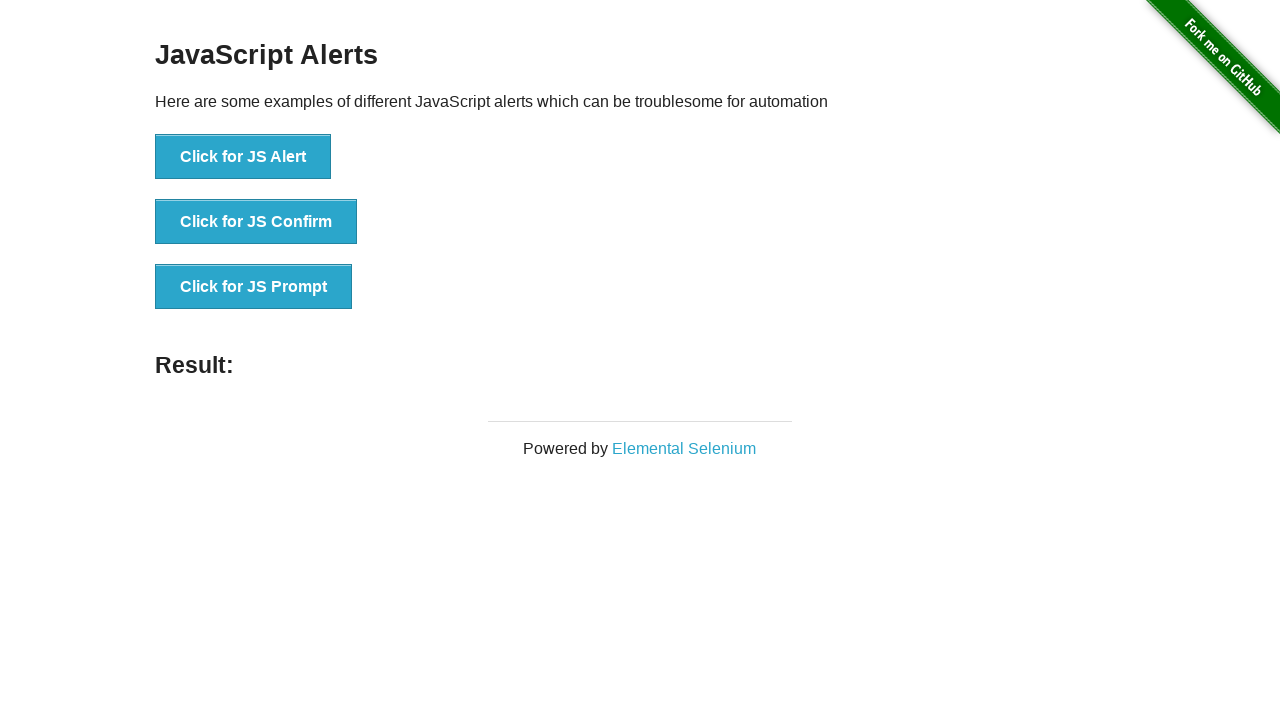

Waited for page to load (networkidle)
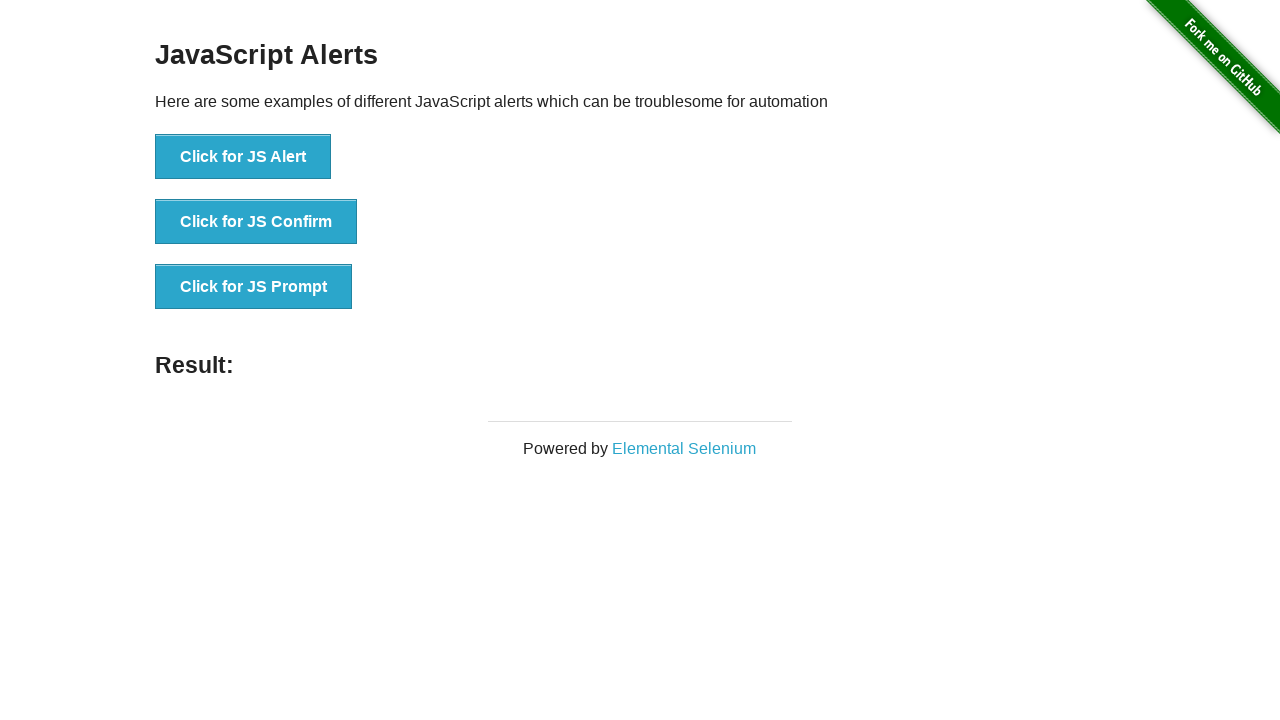

Clicked 'Click for JS Alert' button to trigger alert at (243, 157) on button:has-text('Click for JS Alert')
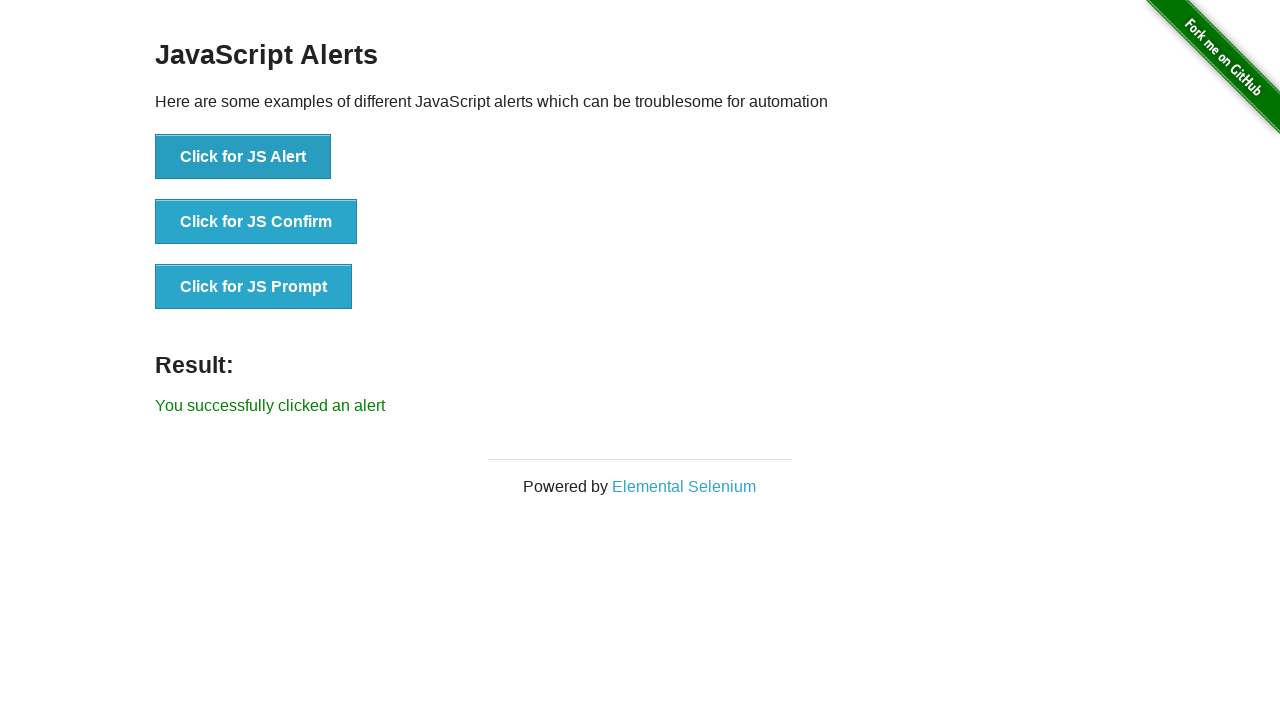

Set up dialog handler to accept alerts
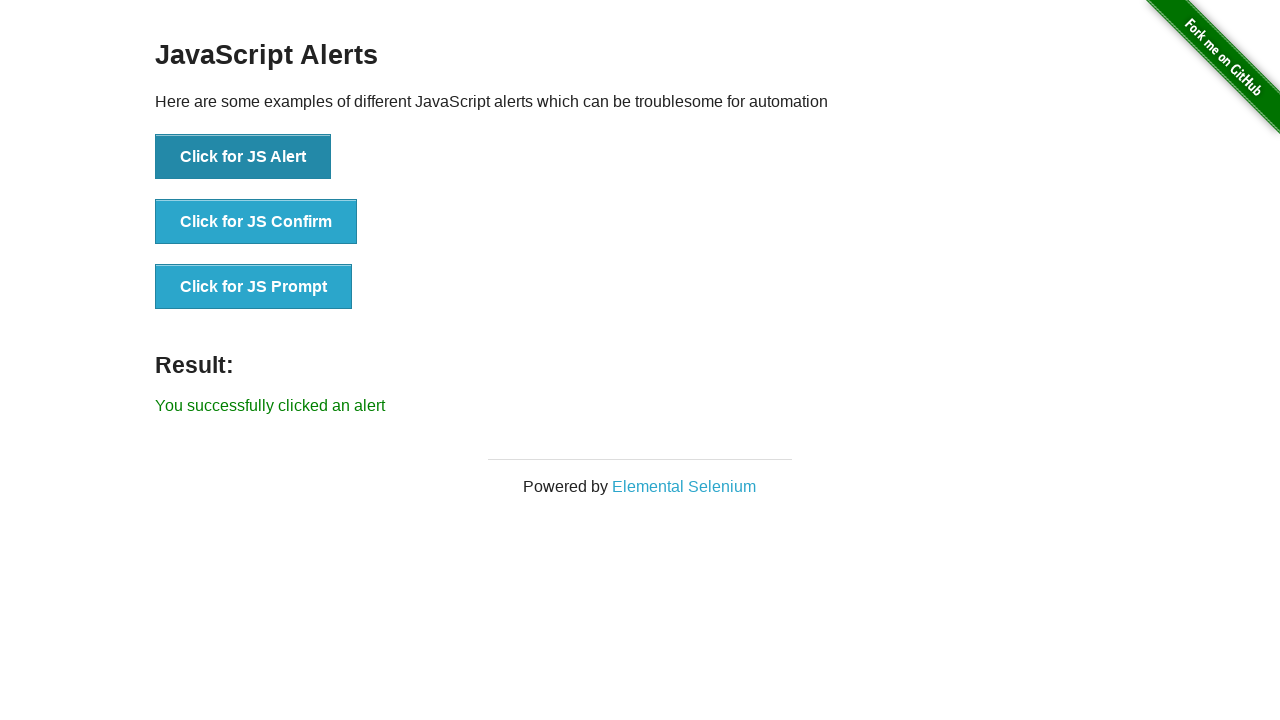

Triggered JS alert and accepted it at (243, 157) on button:has-text('Click for JS Alert')
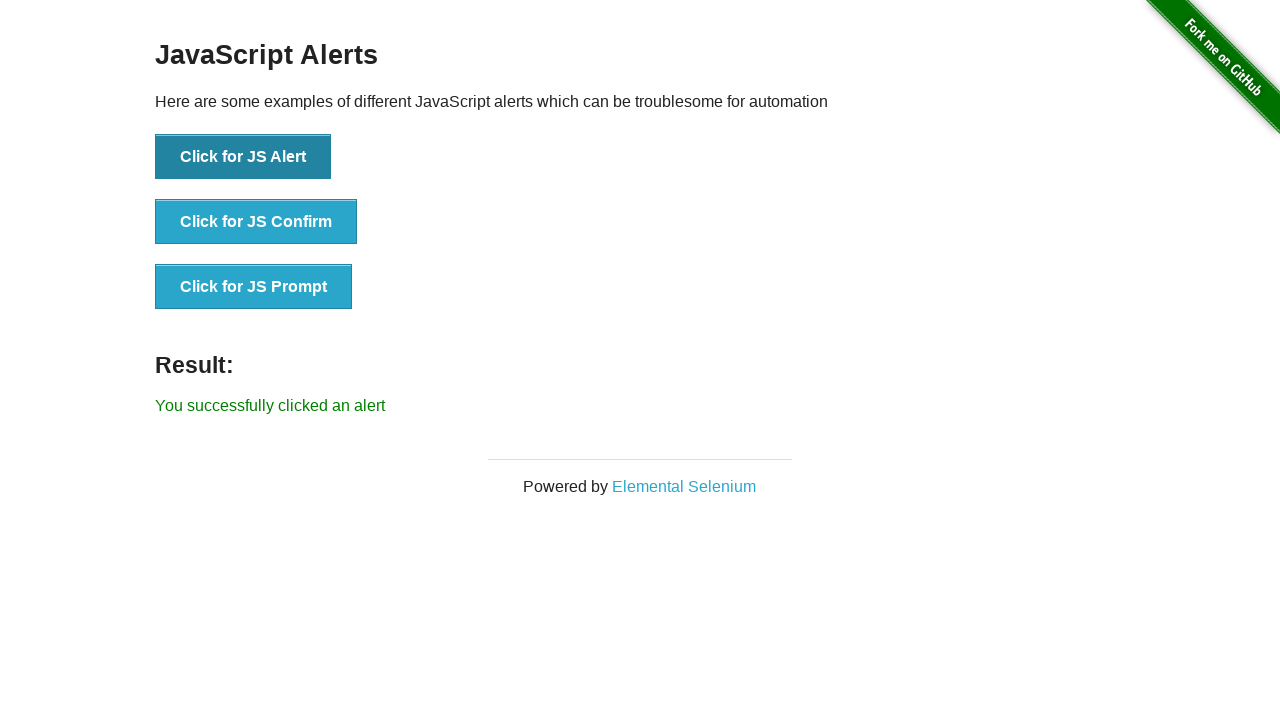

Verified result text for basic alert: 'You successfully clicked an alert'
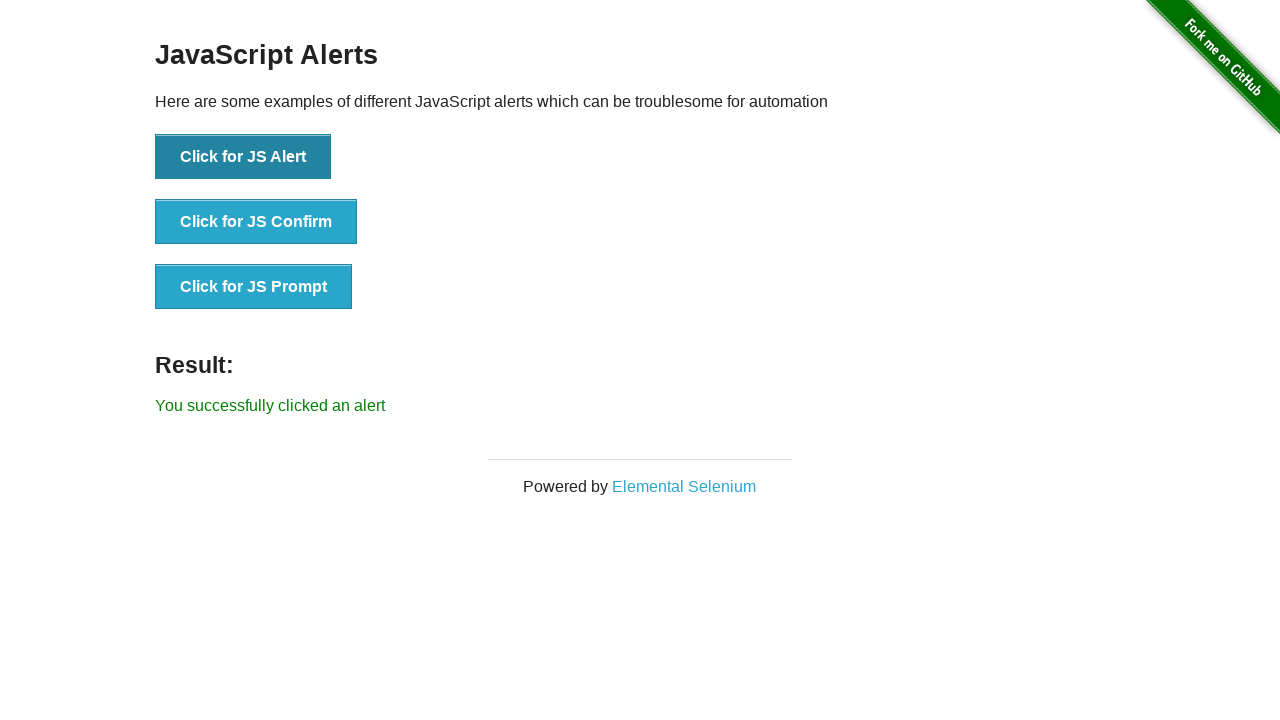

Set up dialog handler to dismiss confirm dialog
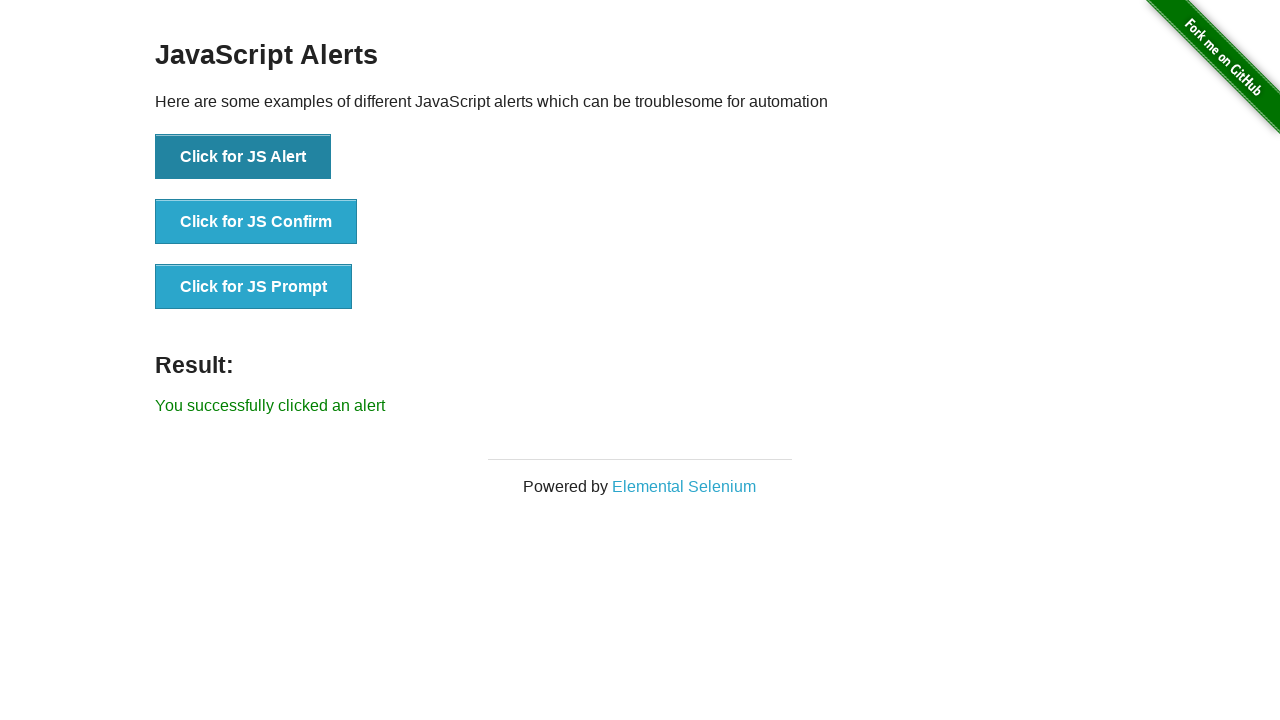

Triggered JS confirm dialog and dismissed it at (256, 222) on button:has-text('Click for JS Confirm')
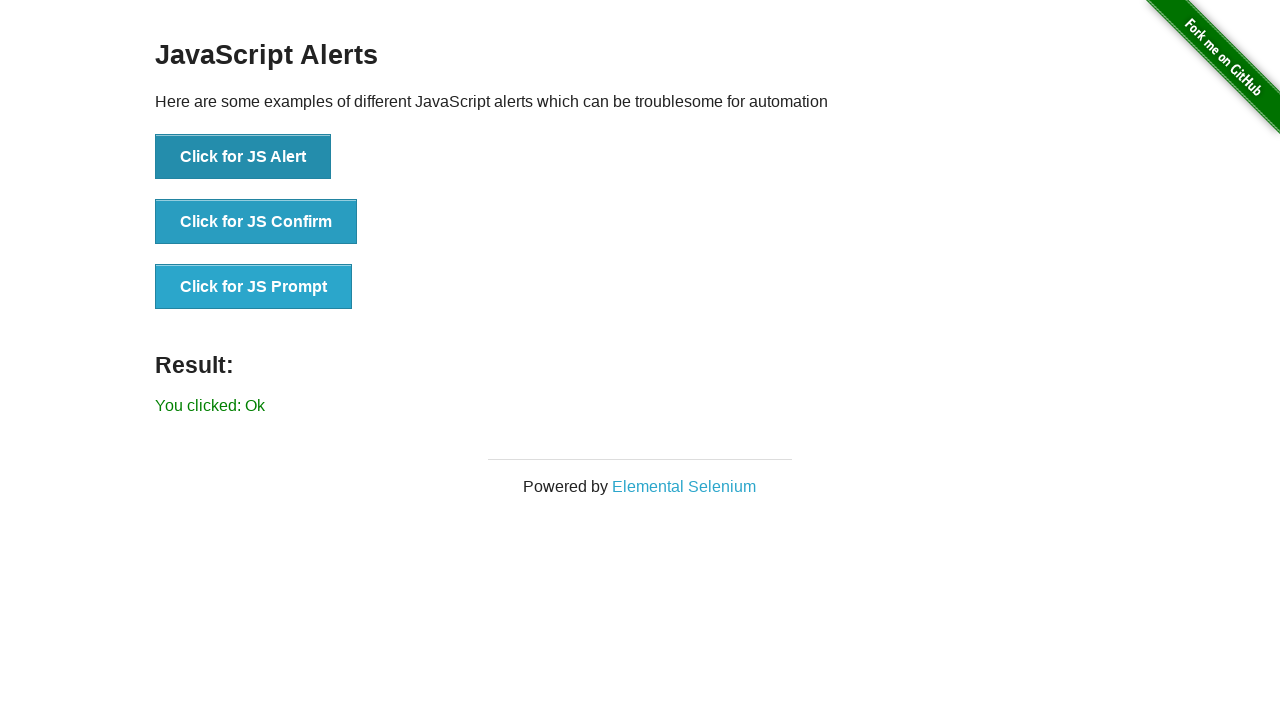

Verified result text for dismissed confirm: 'You clicked: Ok'
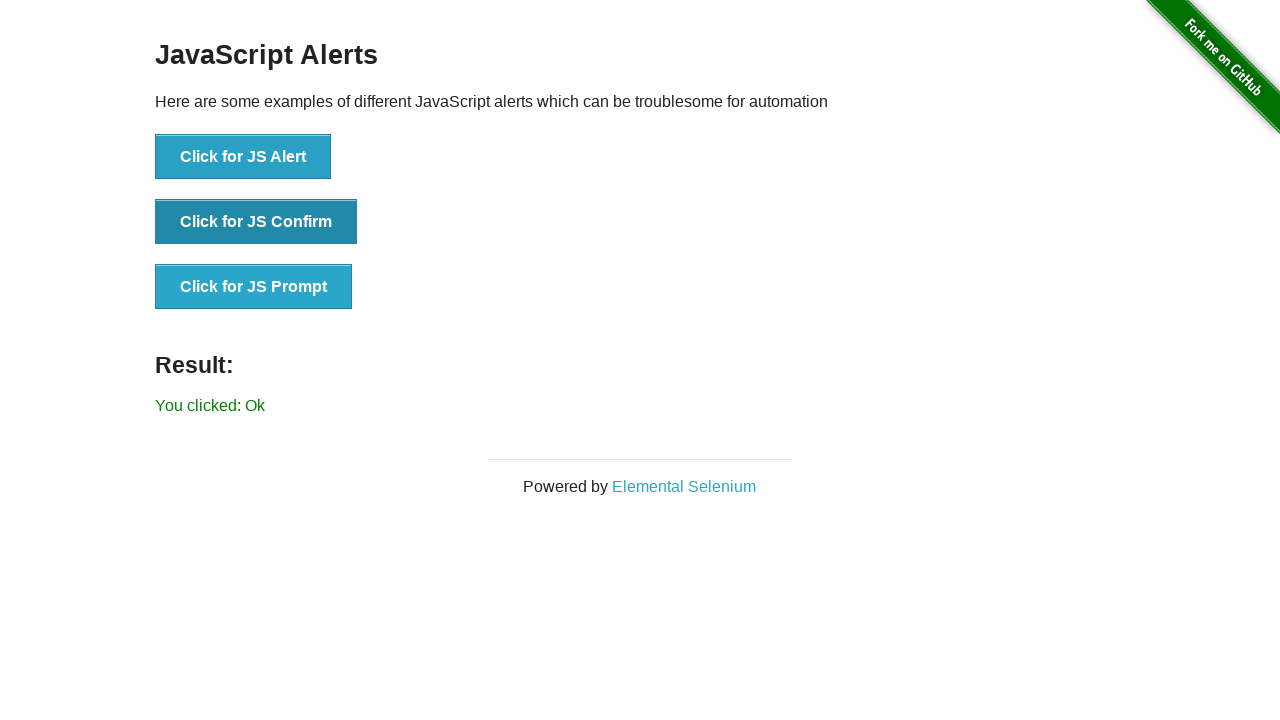

Set up dialog handler to accept prompt with text 'Hello'
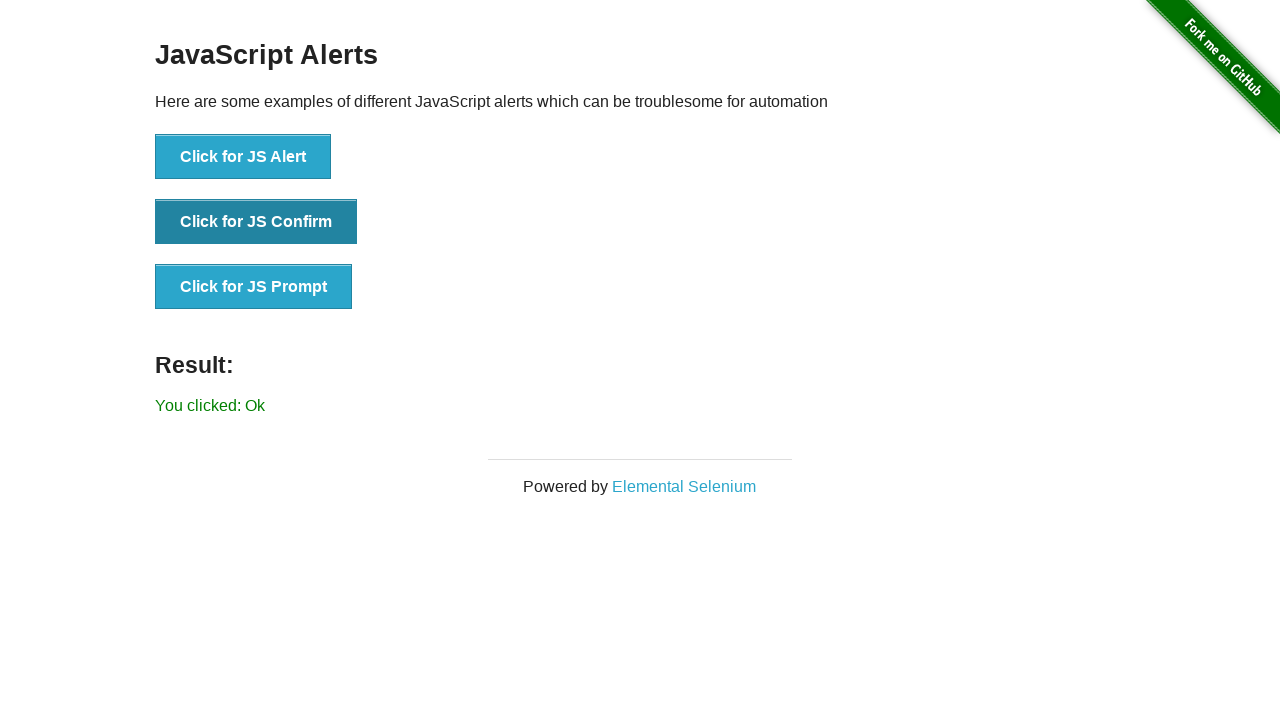

Triggered JS prompt dialog and accepted with 'Hello' at (254, 287) on button:has-text('Click for JS Prompt')
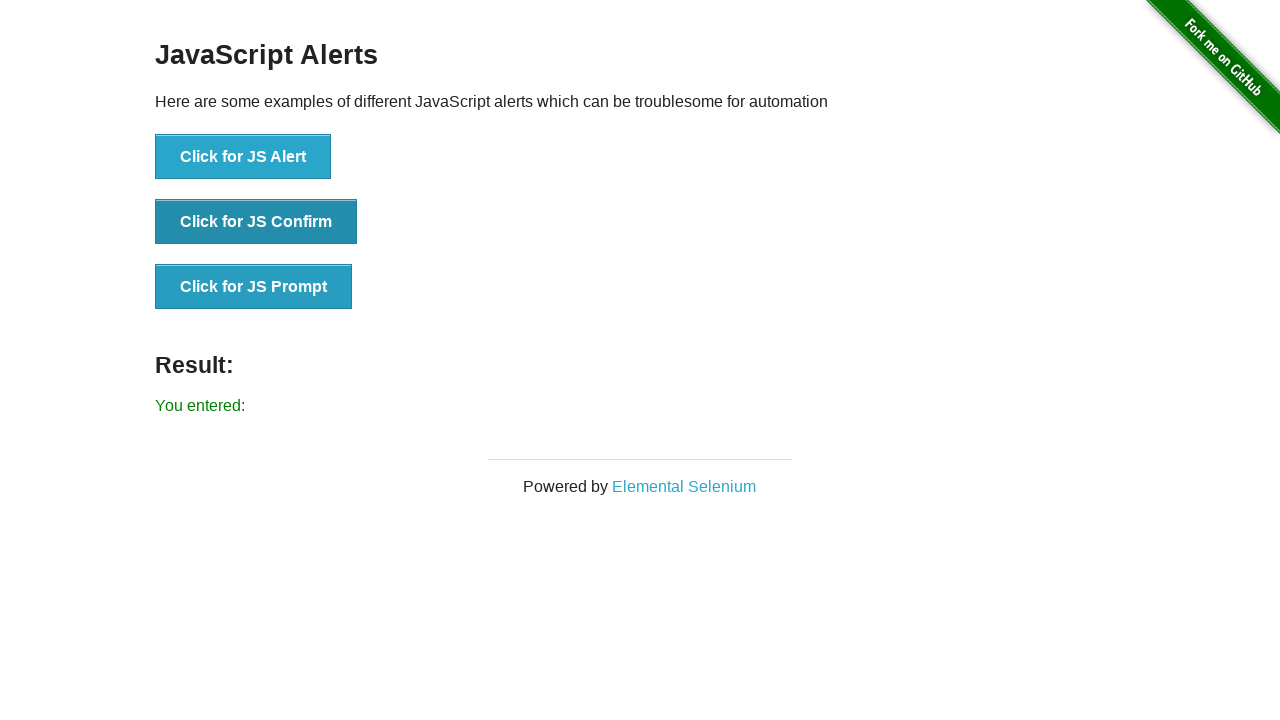

Verified result text for prompt: 'You entered: '
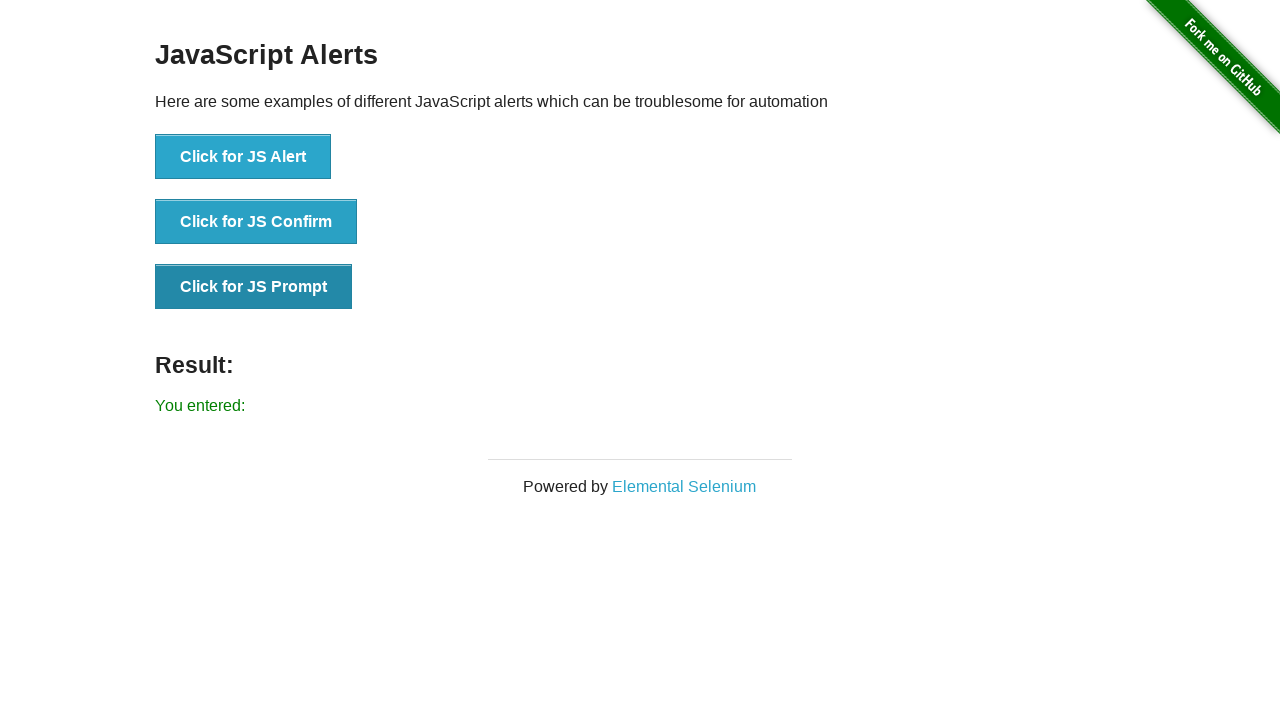

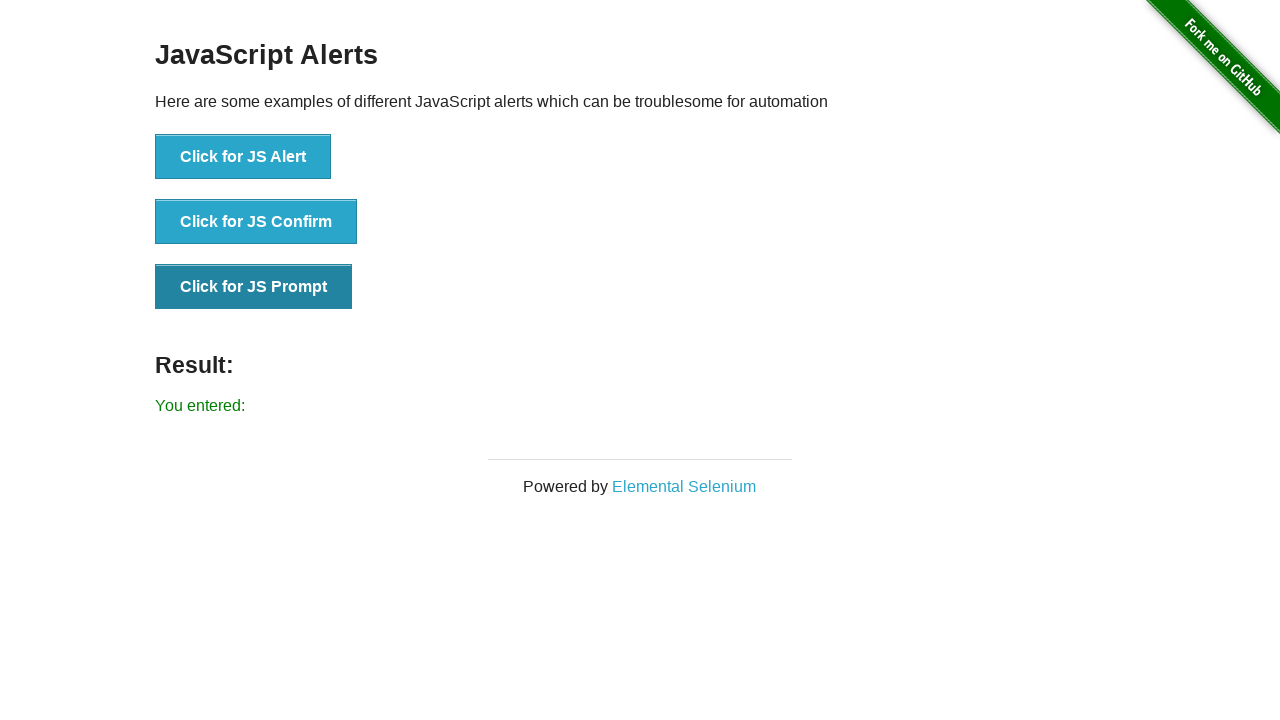